Navigates to a page, clicks on a specific link found by calculating a mathematical expression (pi^e * 10000), then fills out a form with personal information (first name, last name, city, country) and submits it.

Starting URL: http://suninjuly.github.io/find_link_text

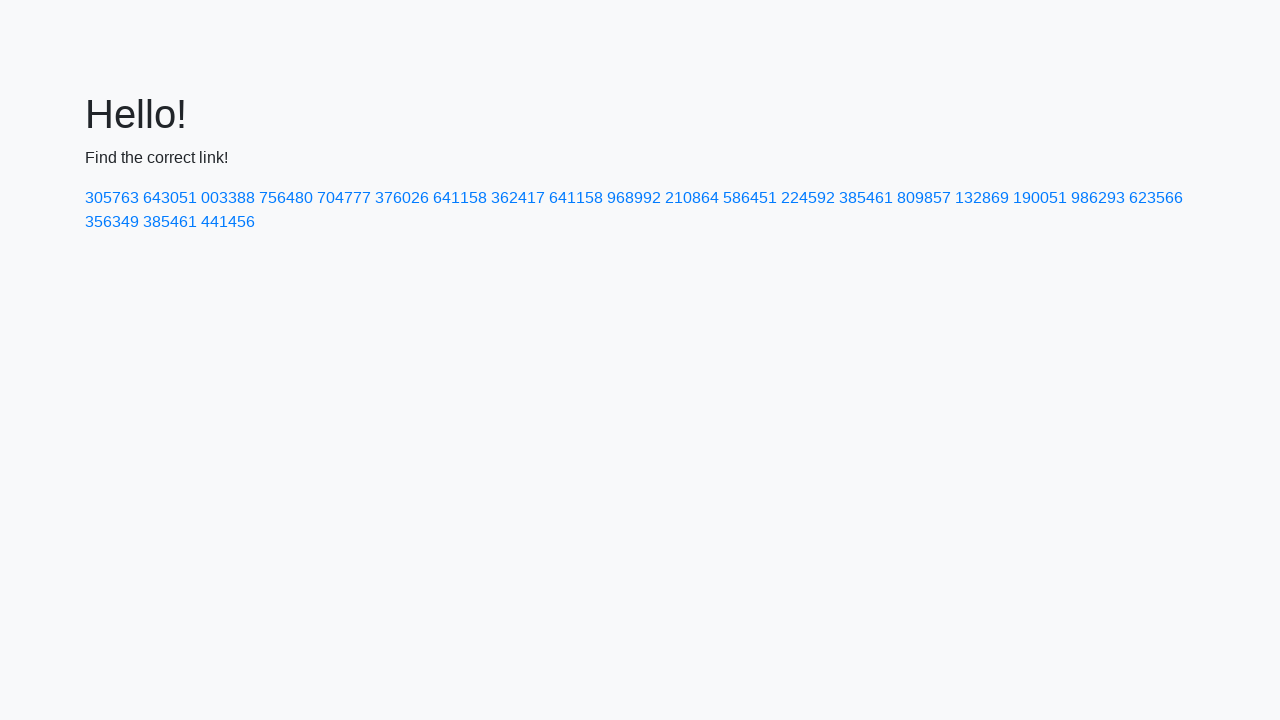

Calculated target link text: 224592
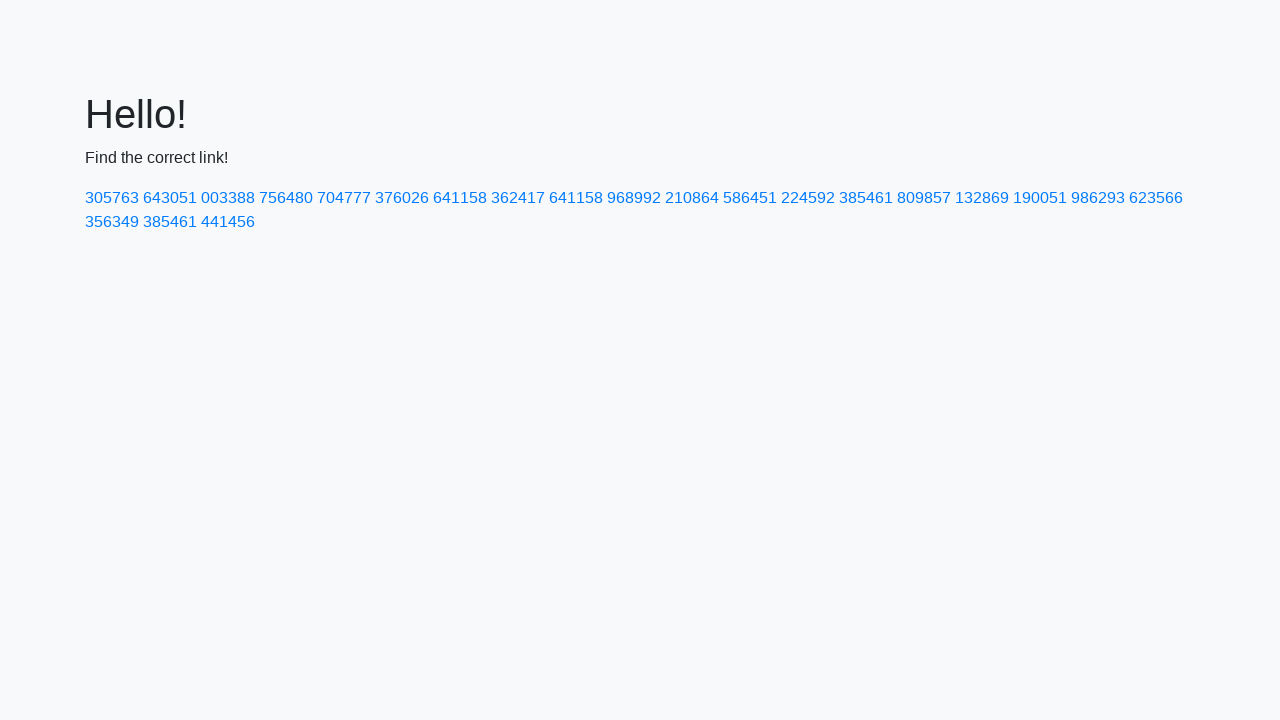

Clicked link with calculated text '224592' at (808, 198) on a:text-is('224592')
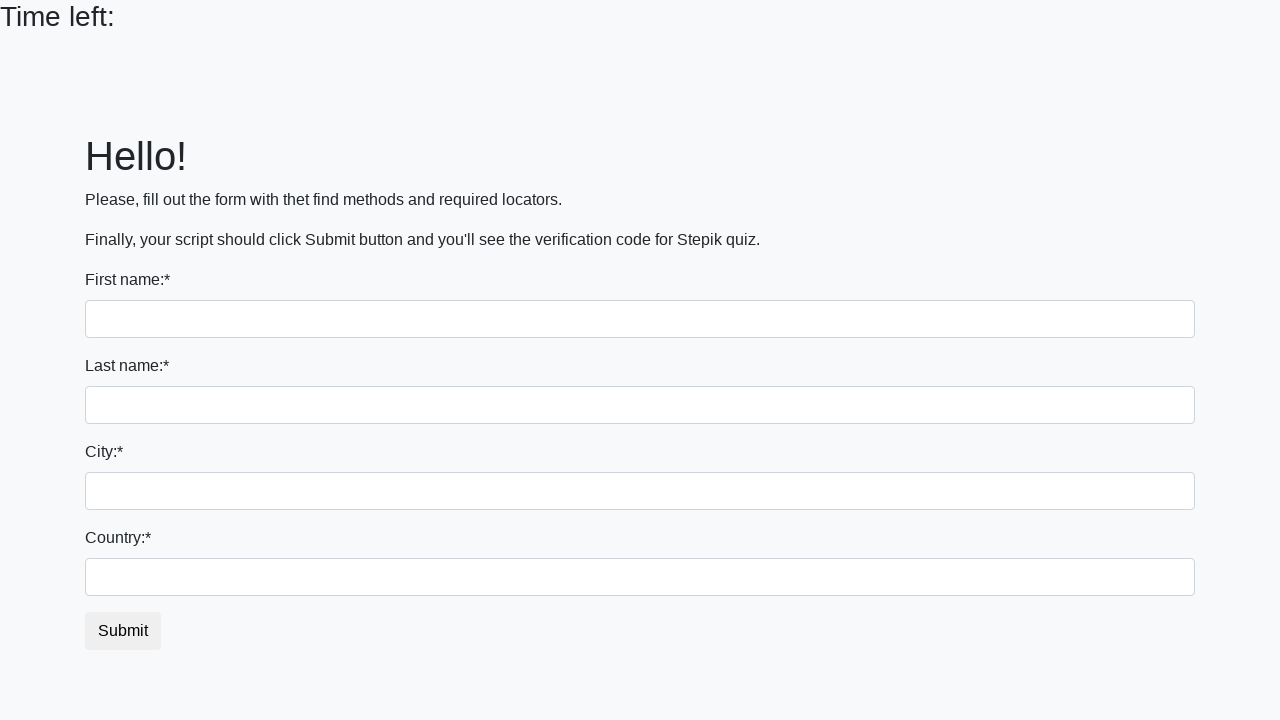

Filled first name field with 'Ivan' on input[name='first_name']
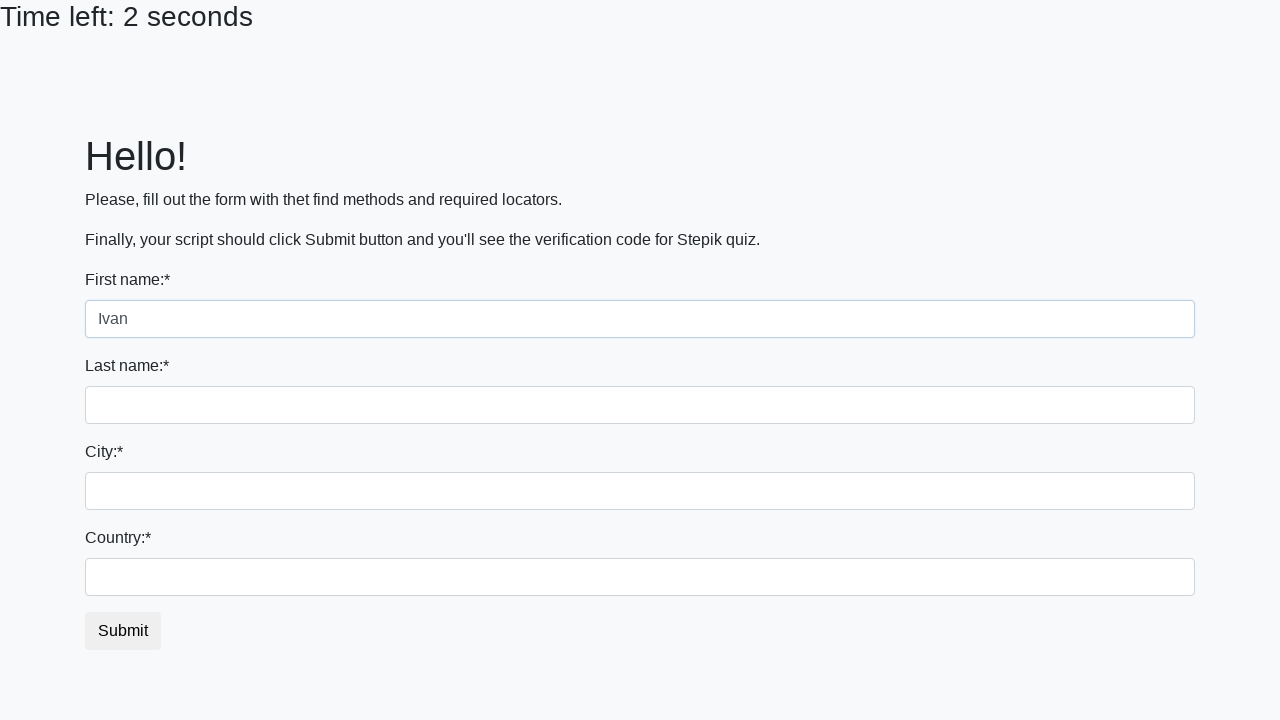

Filled last name field with 'Petrov' on input[name='last_name']
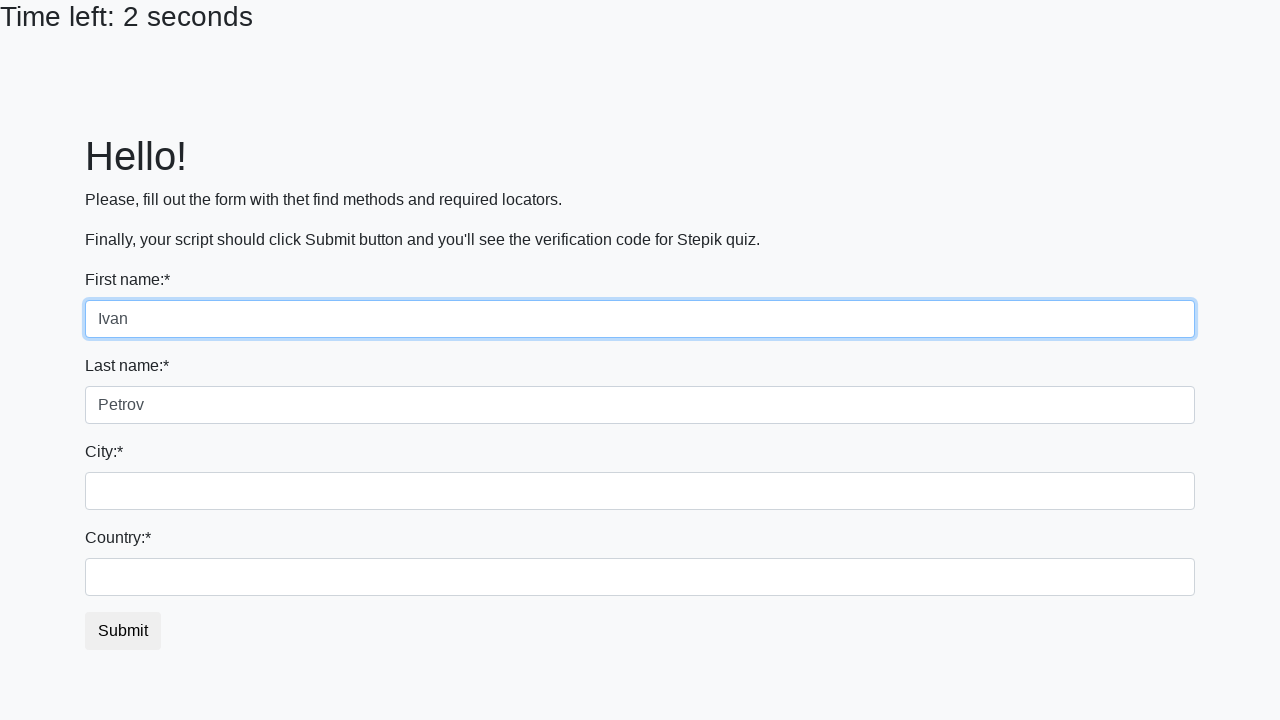

Filled city field with 'Smolensk' on .city
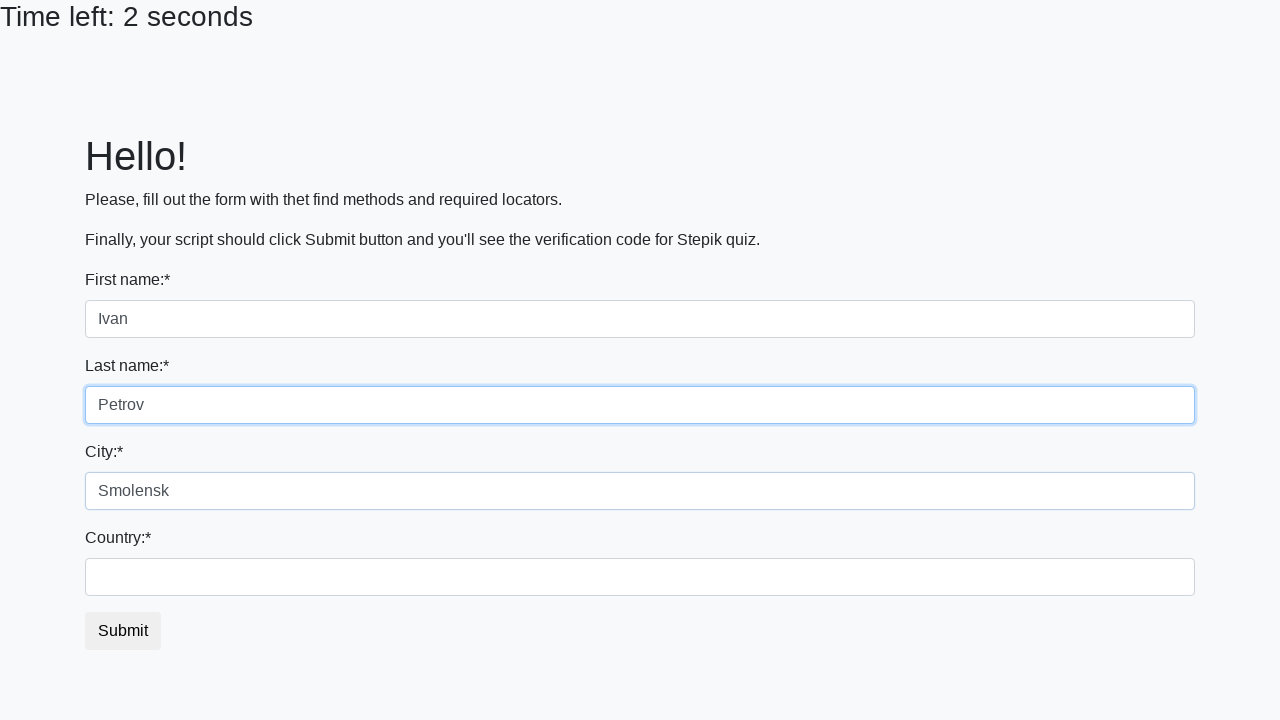

Filled country field with 'Russia' on #country
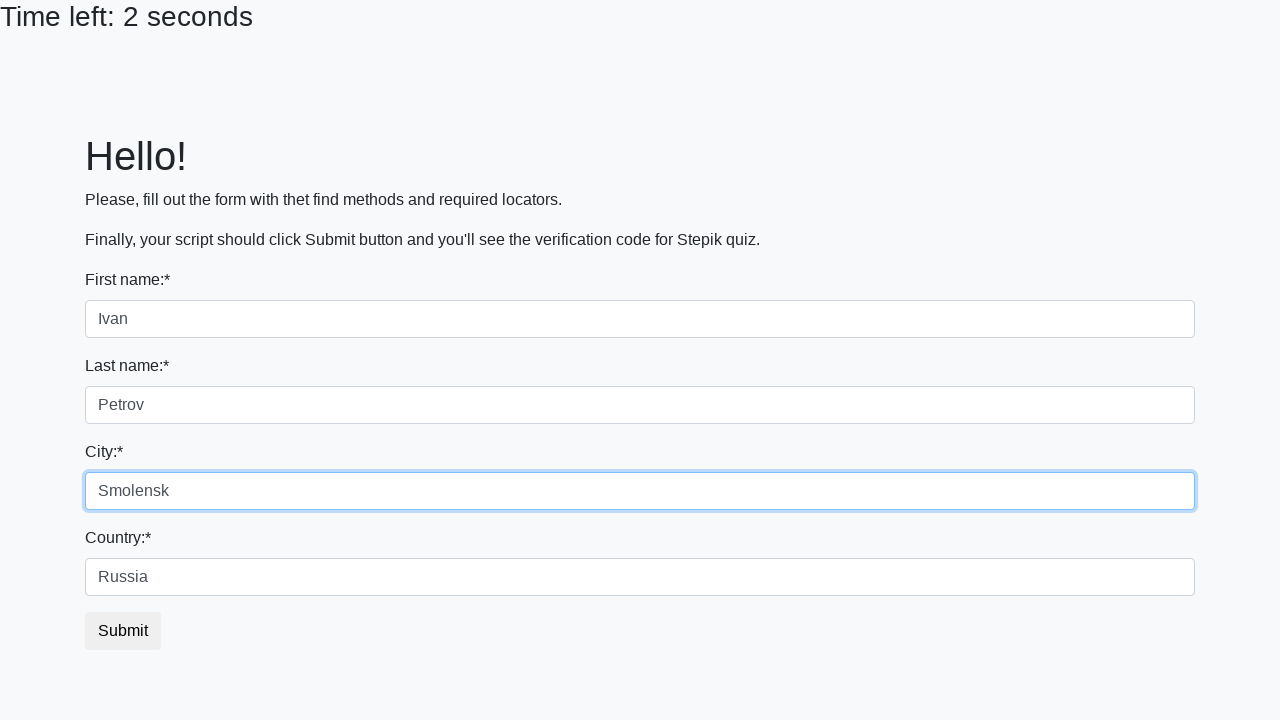

Clicked submit button to submit the form at (123, 631) on button.btn
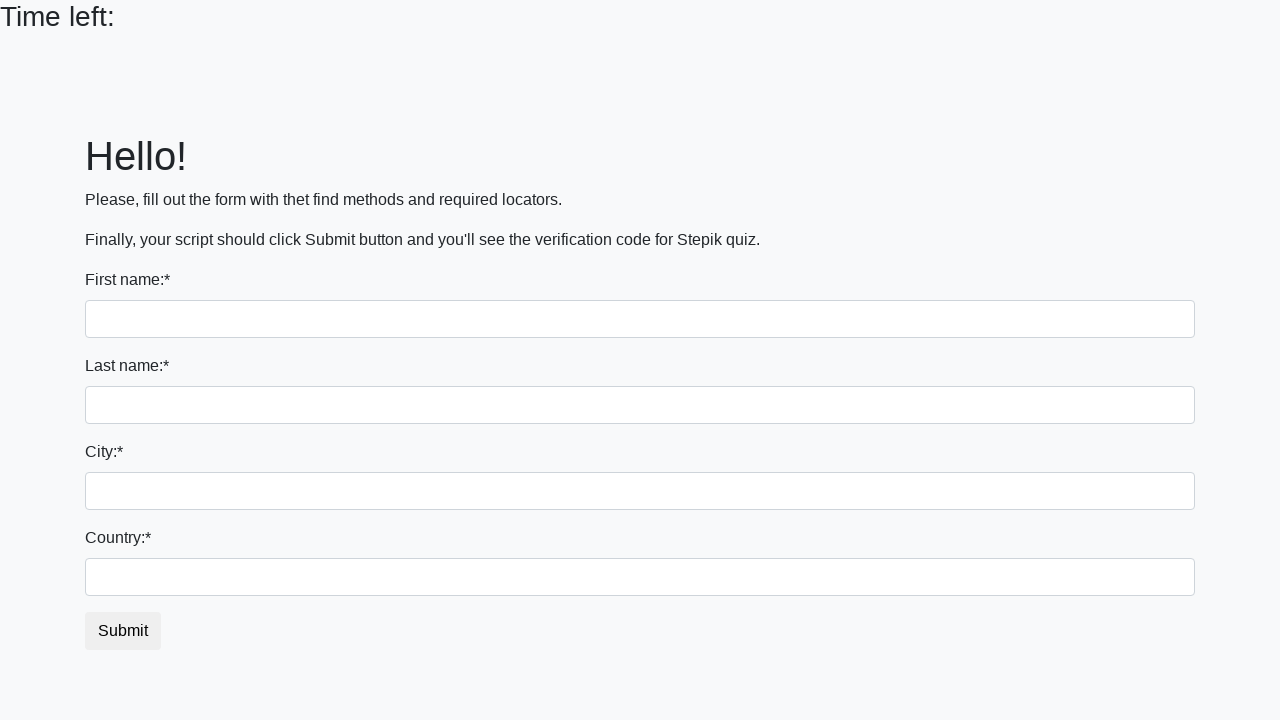

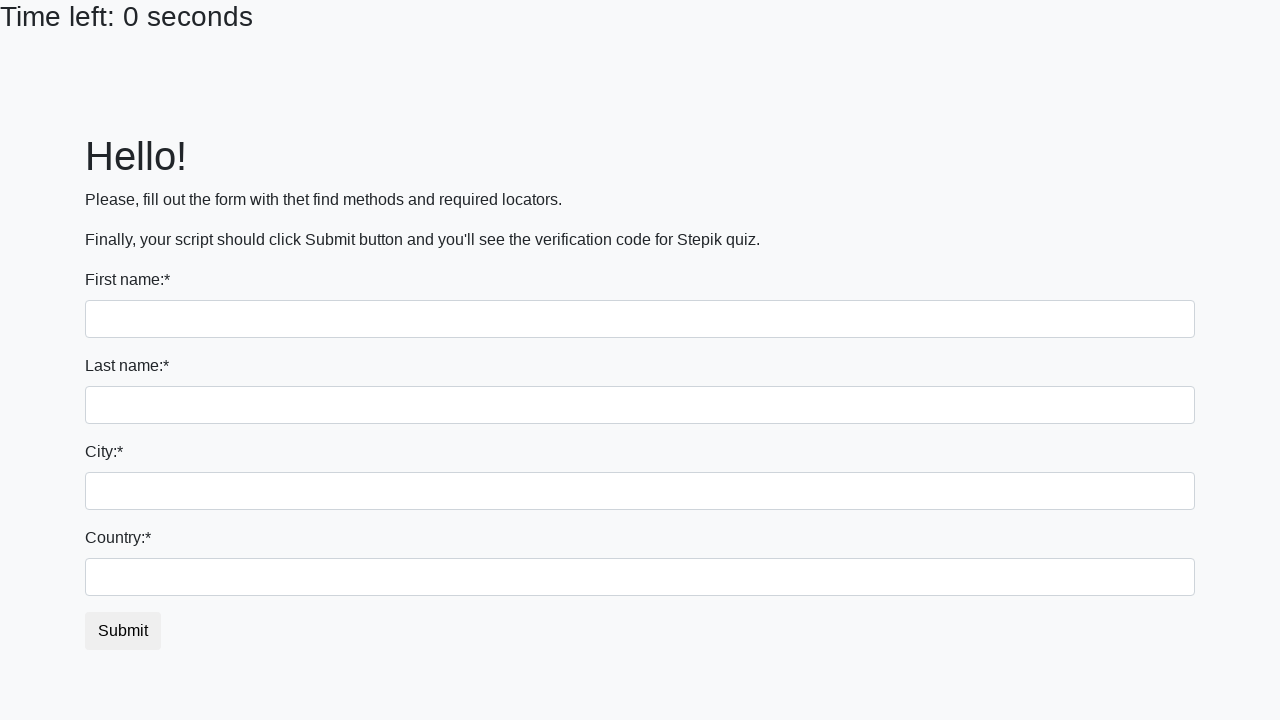